Tests iframe handling by switching to an iframe named "moneyiframe", filling a search query field within it, and switching back to the default content.

Starting URL: https://www.rediff.com/

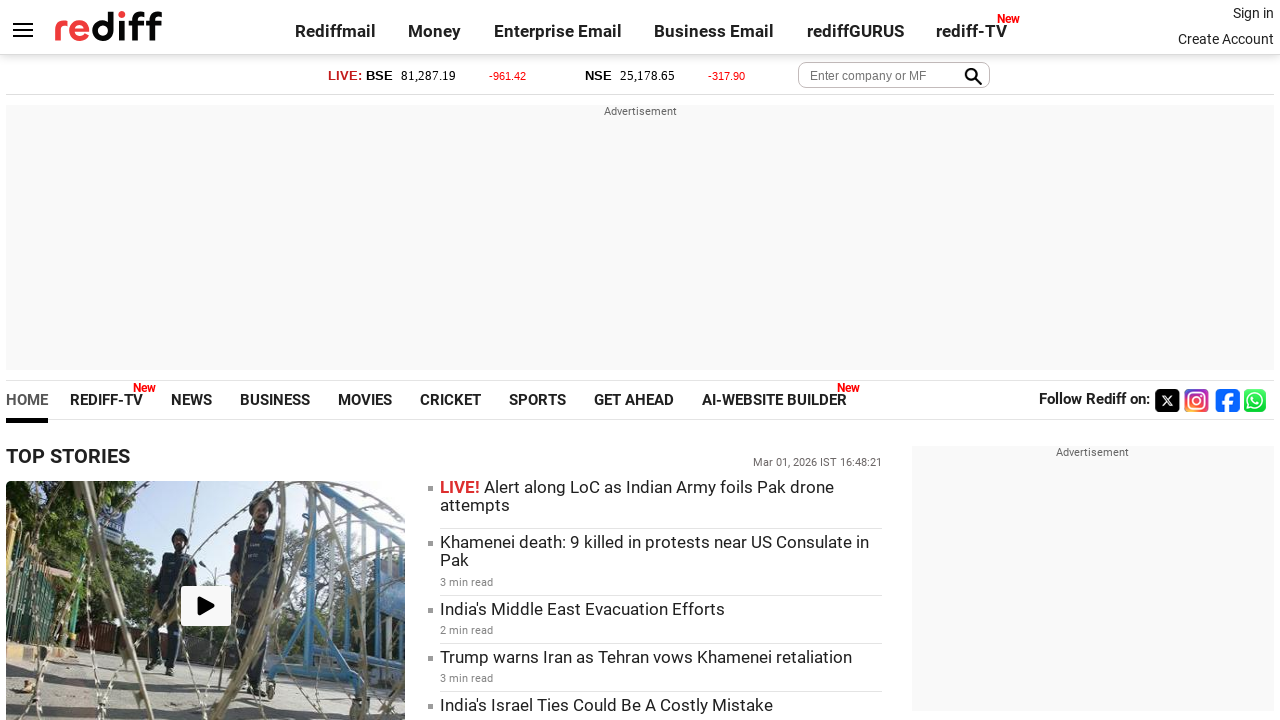

Located iframe named 'moneyiframe'
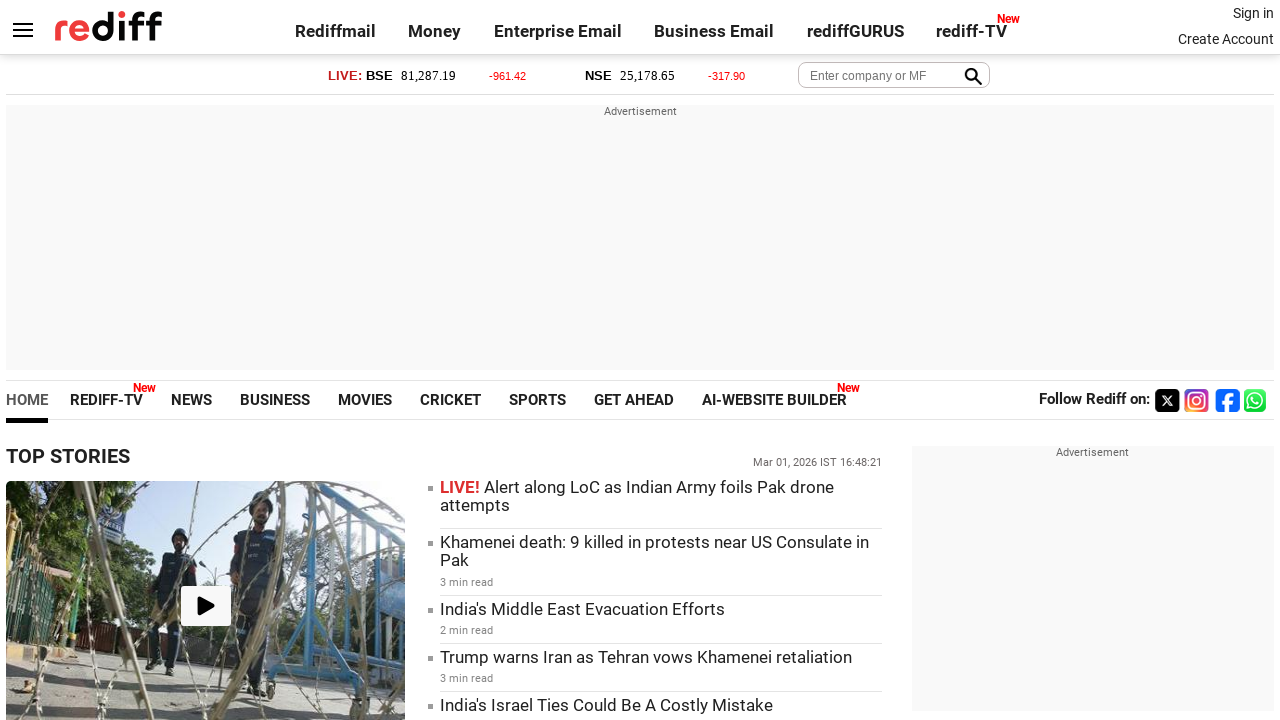

Filled search query field in iframe with 'testing' on iframe[name='moneyiframe'] >> internal:control=enter-frame >> input[name='query'
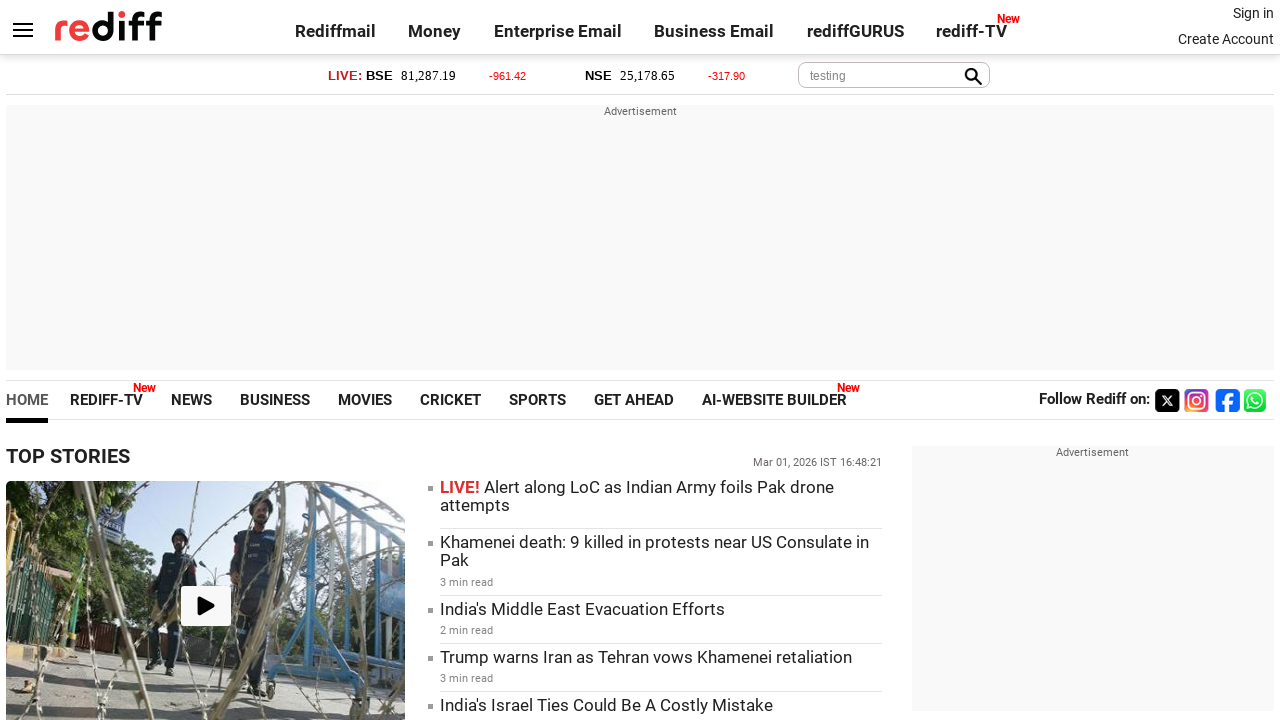

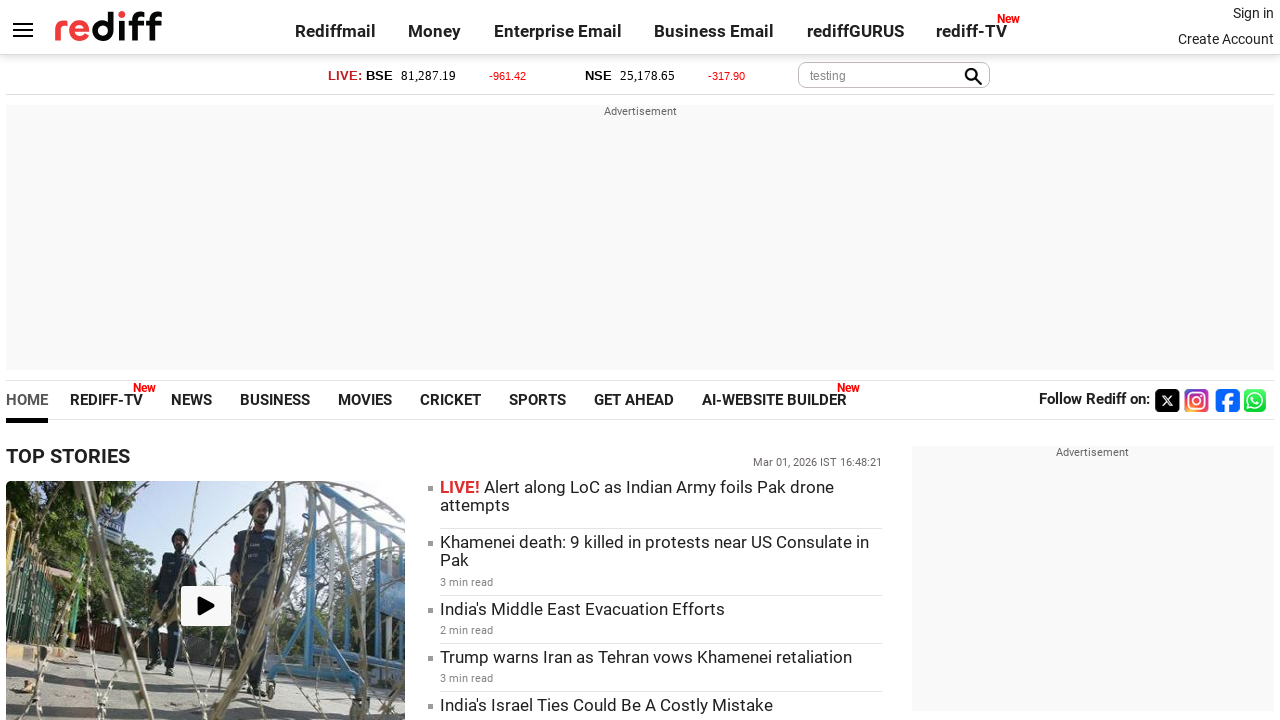